Tests an explicit wait scenario where the script waits for a price to change to $100, then clicks a book button, reads a value, calculates a mathematical formula (log of |12*sin(x)|), enters the answer, and submits.

Starting URL: http://suninjuly.github.io/explicit_wait2.html

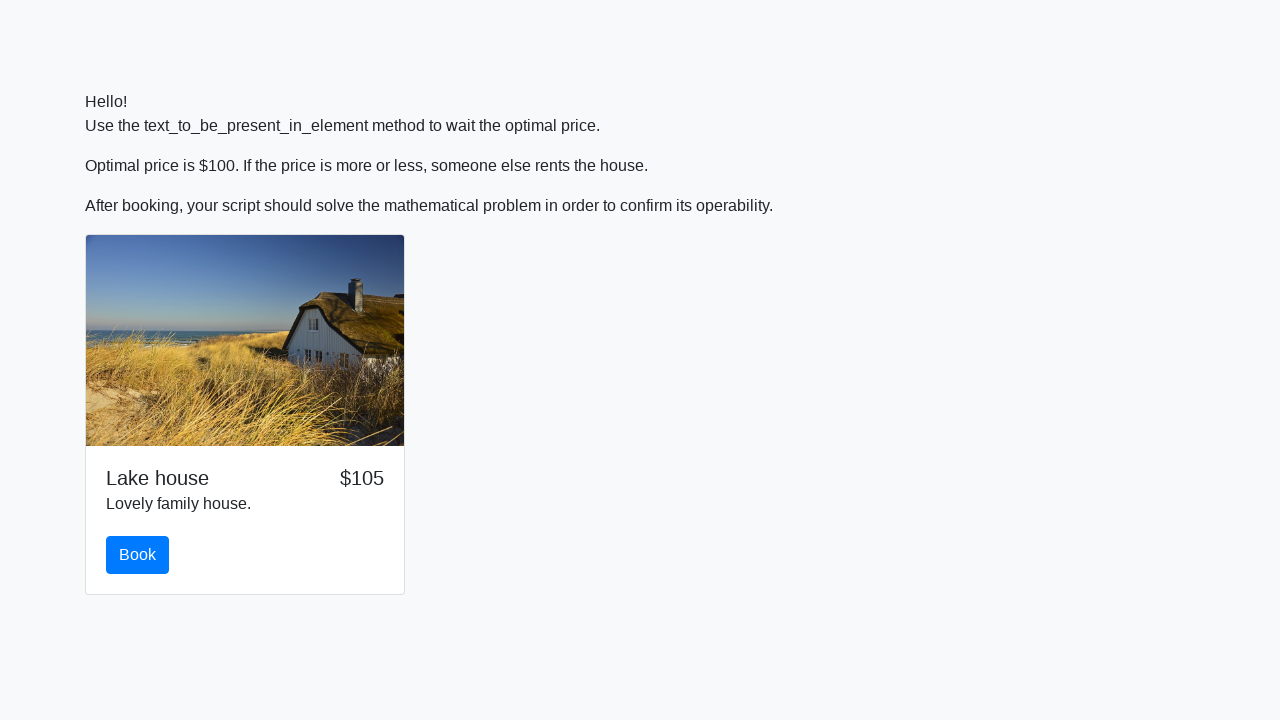

Waited for price to change to $100
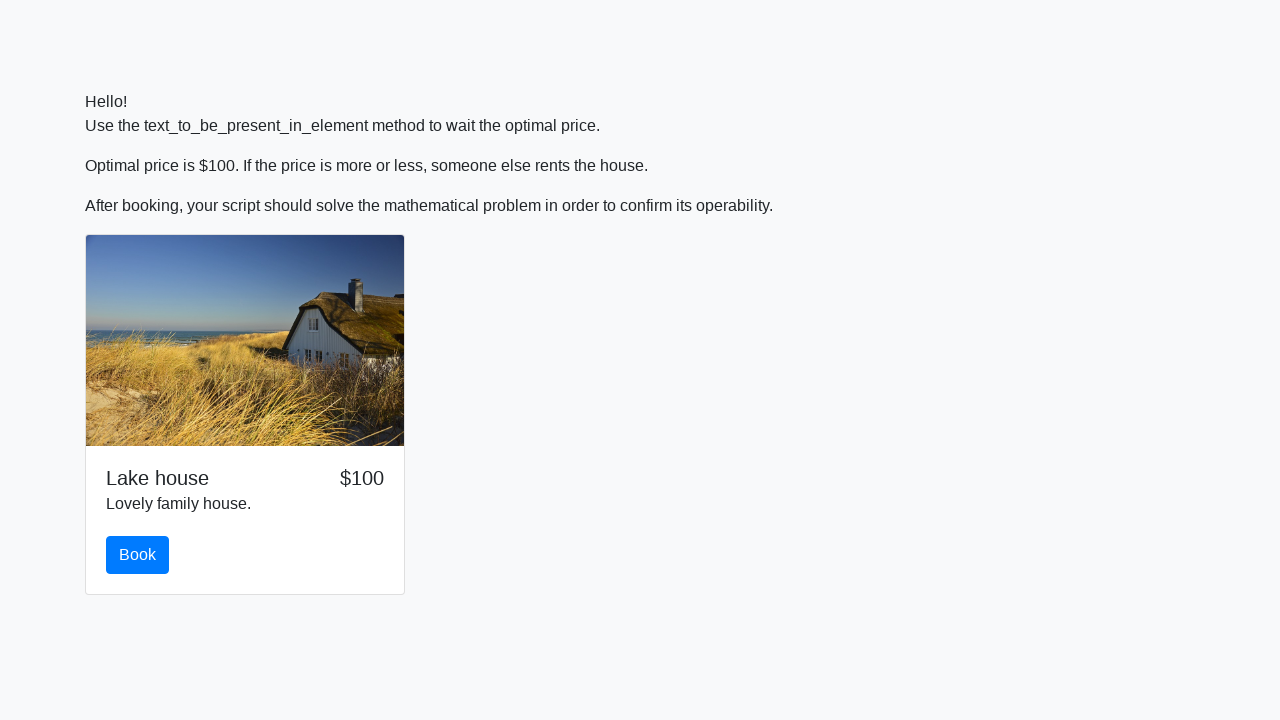

Clicked the book button at (138, 555) on #book
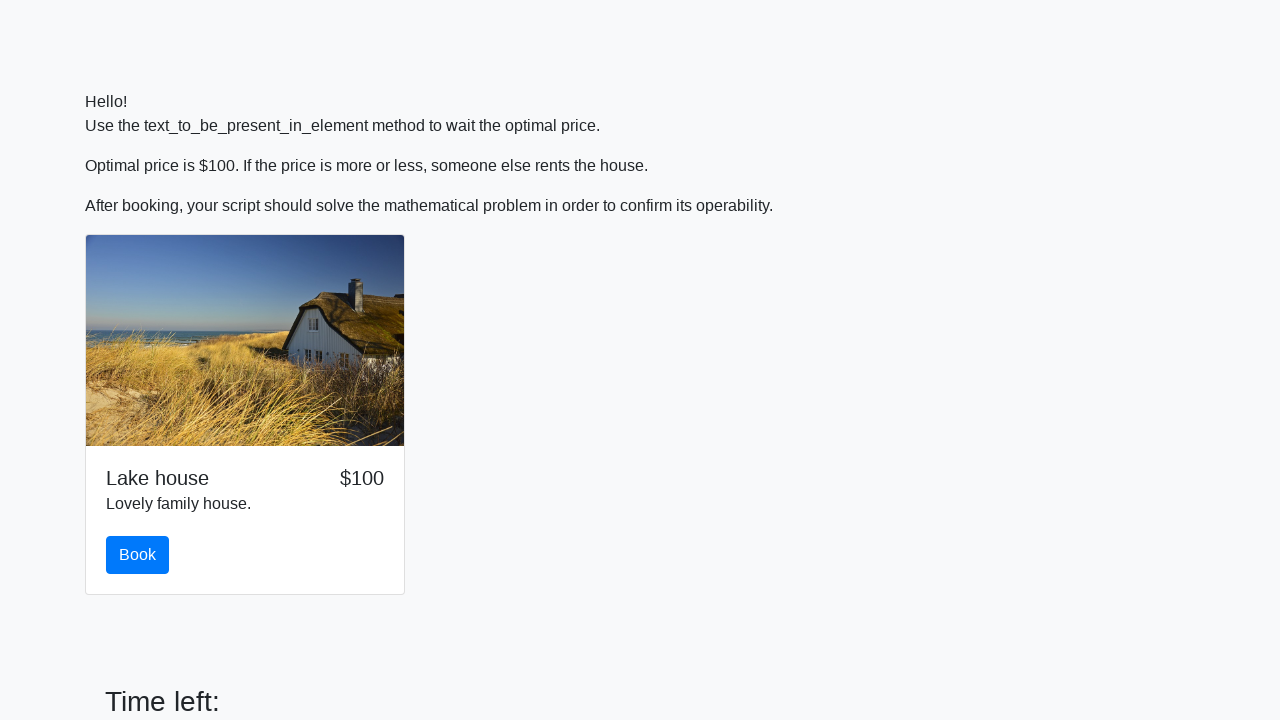

Read value from input_value element: 336
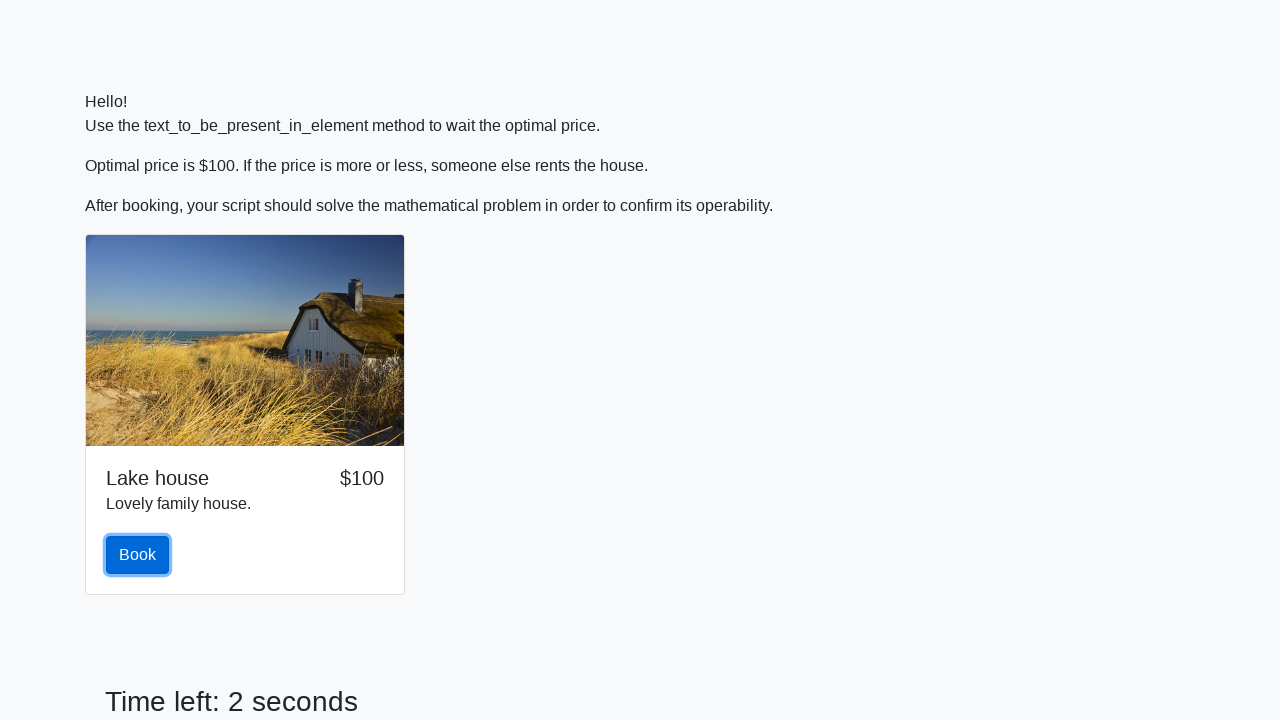

Calculated formula result log(|12*sin(336)|) = 0.5867688519961057
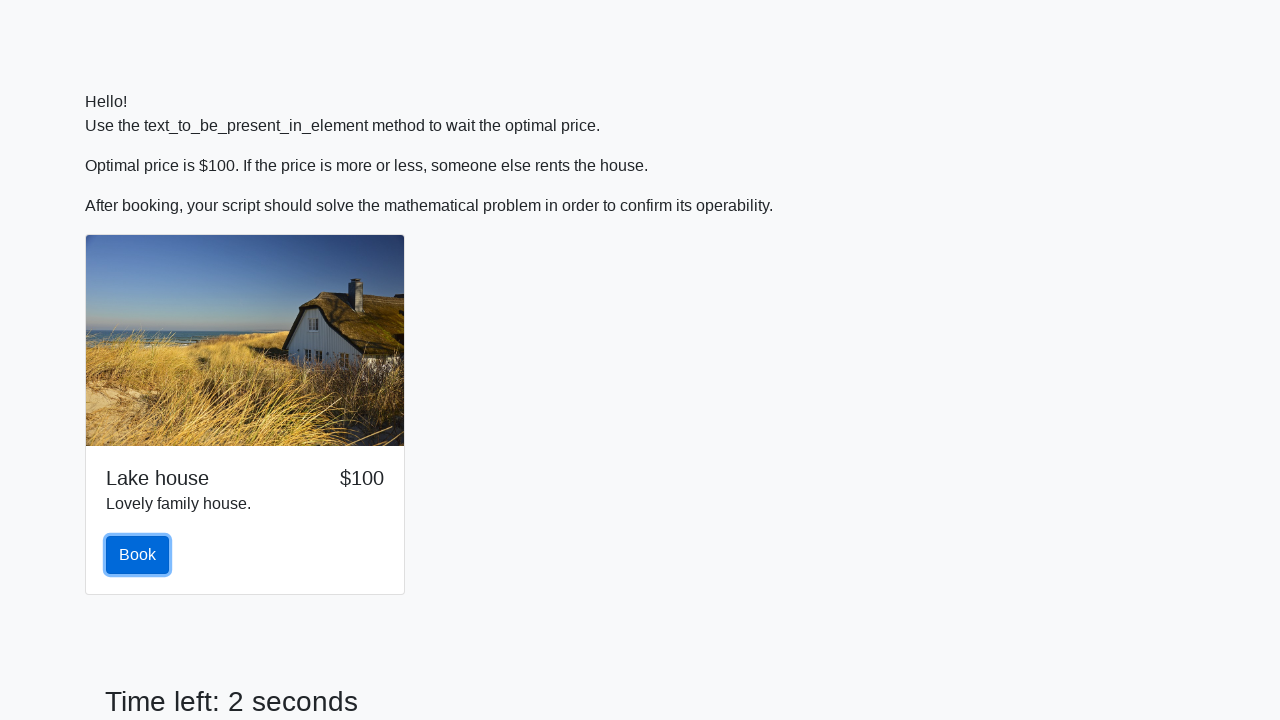

Entered calculated answer '0.5867688519961057' in answer field on #answer
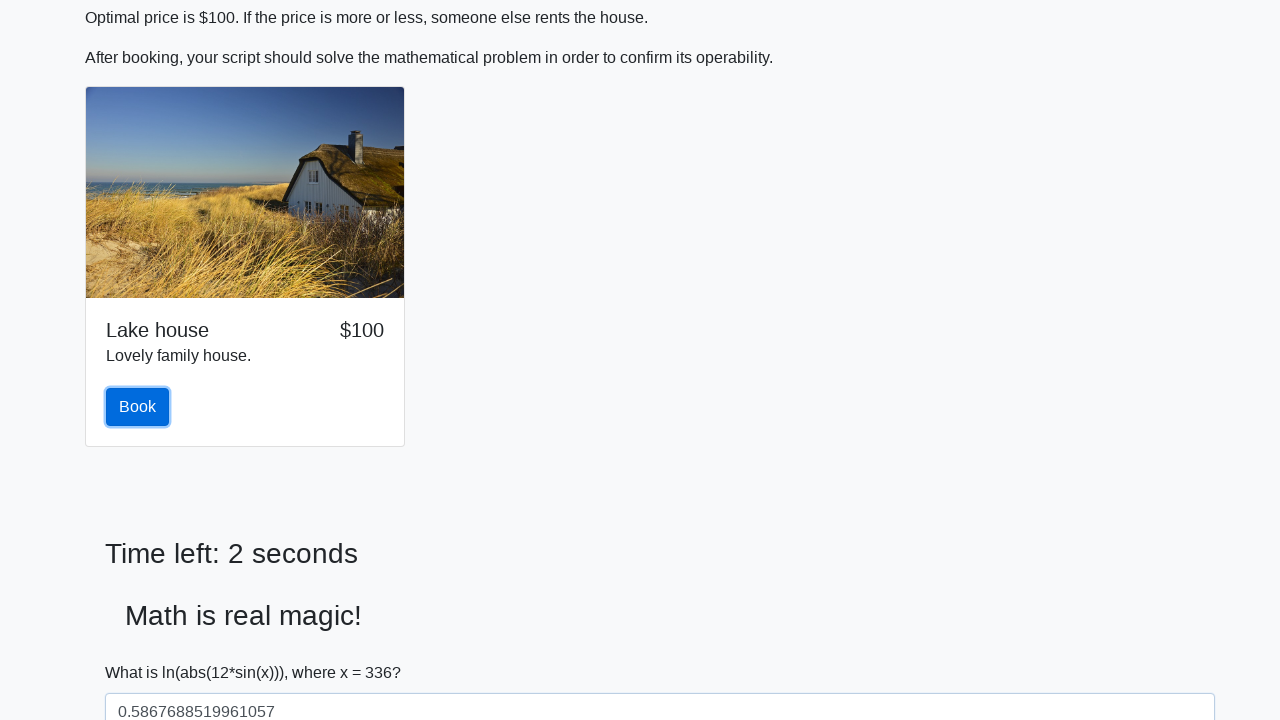

Clicked the solve button to submit at (143, 651) on #solve
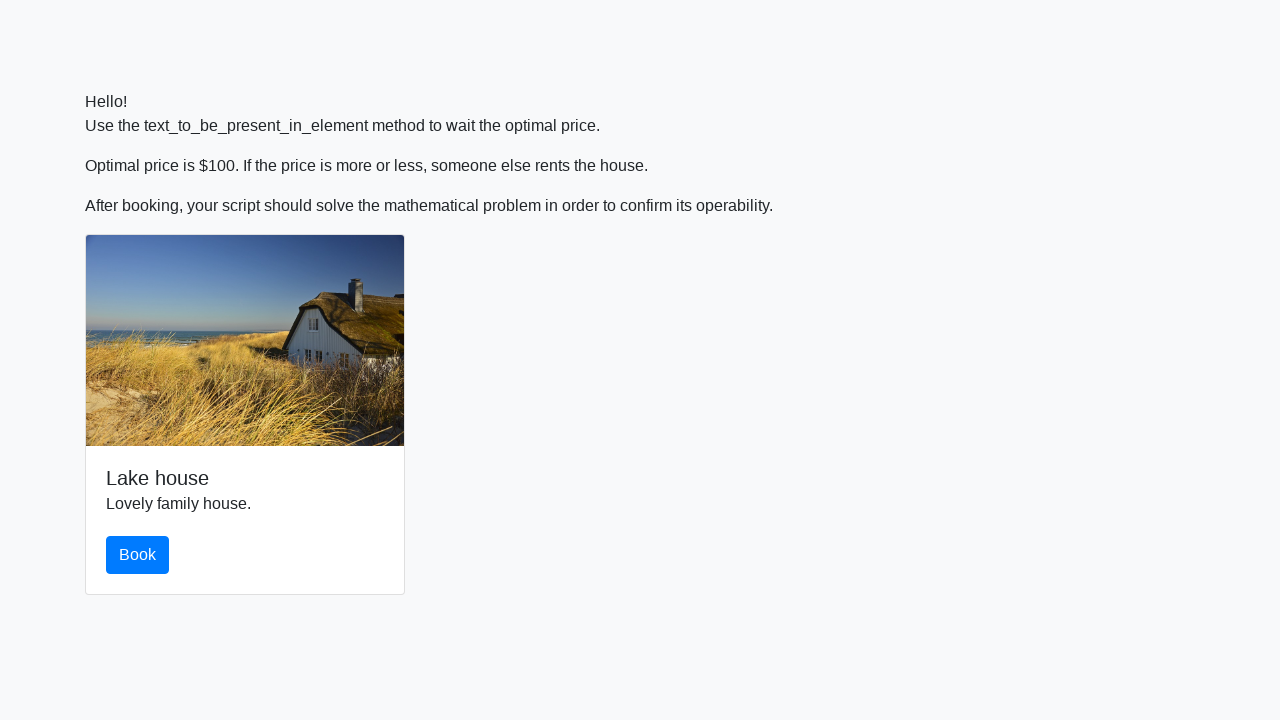

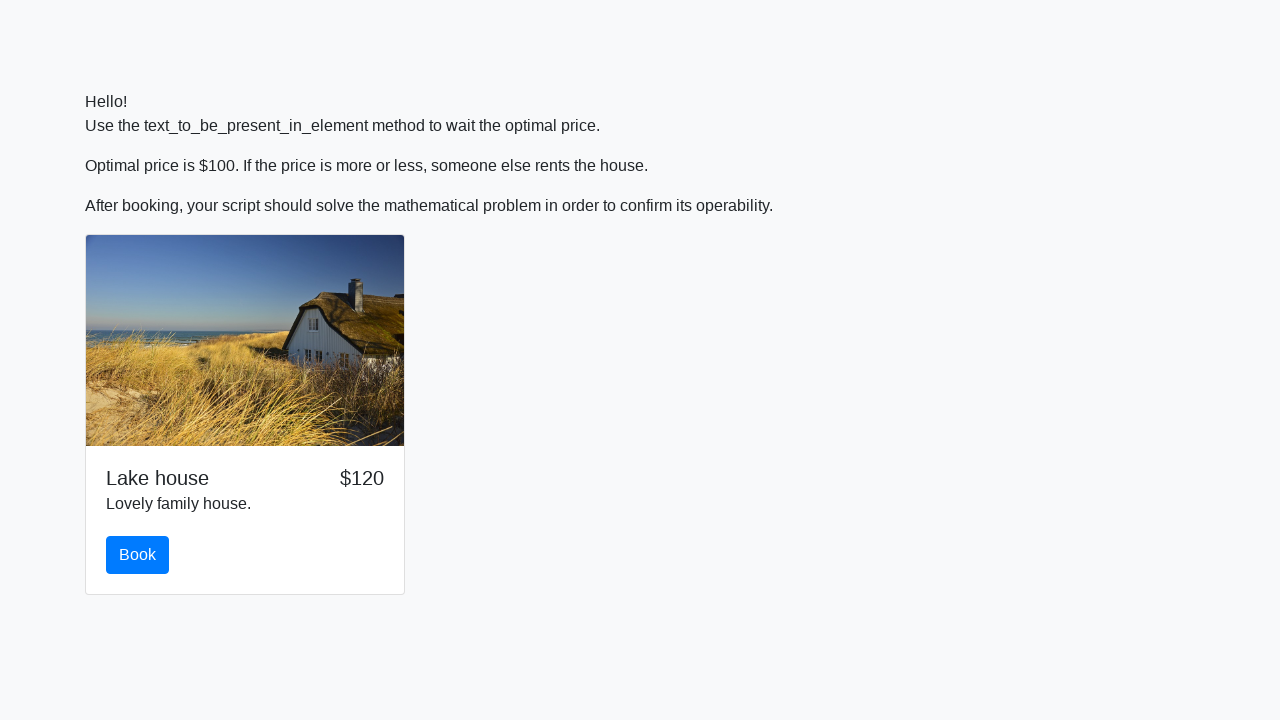